Verifies that all 4 benefit icons on the Home Page are visible and displayed.

Starting URL: https://jdi-framework.github.io/tests

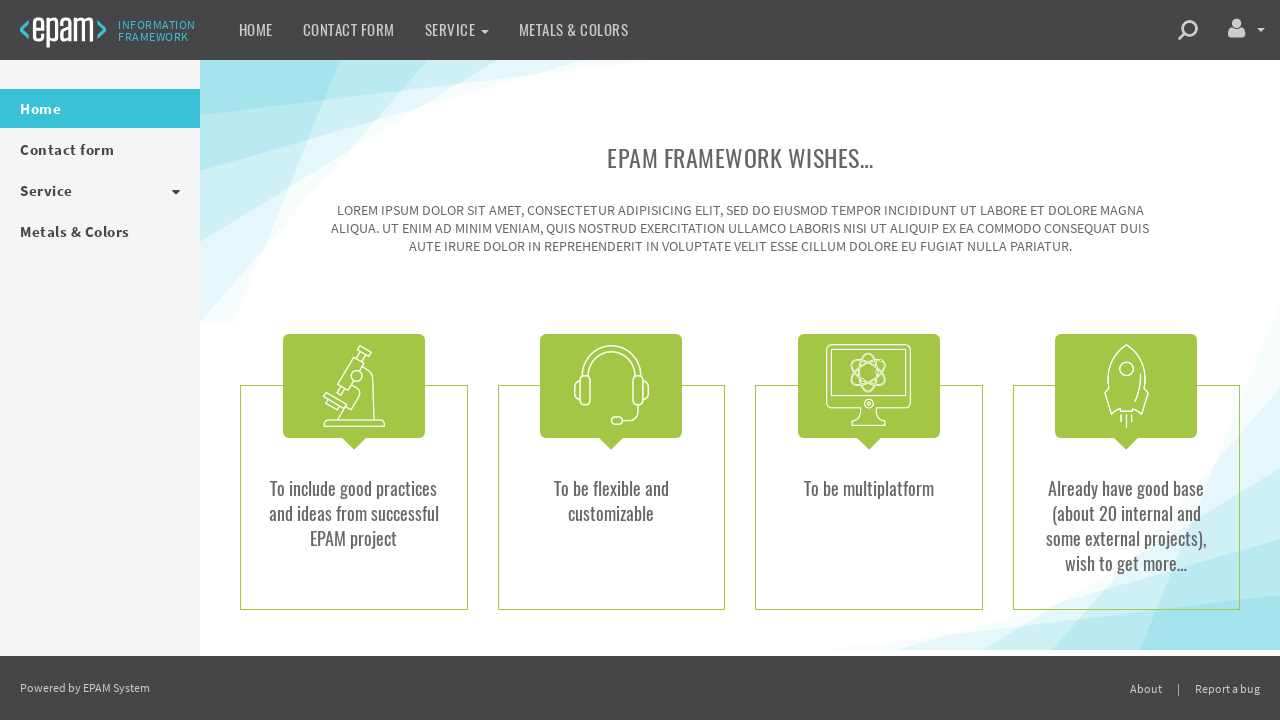

Navigated to Home Page at https://jdi-framework.github.io/tests
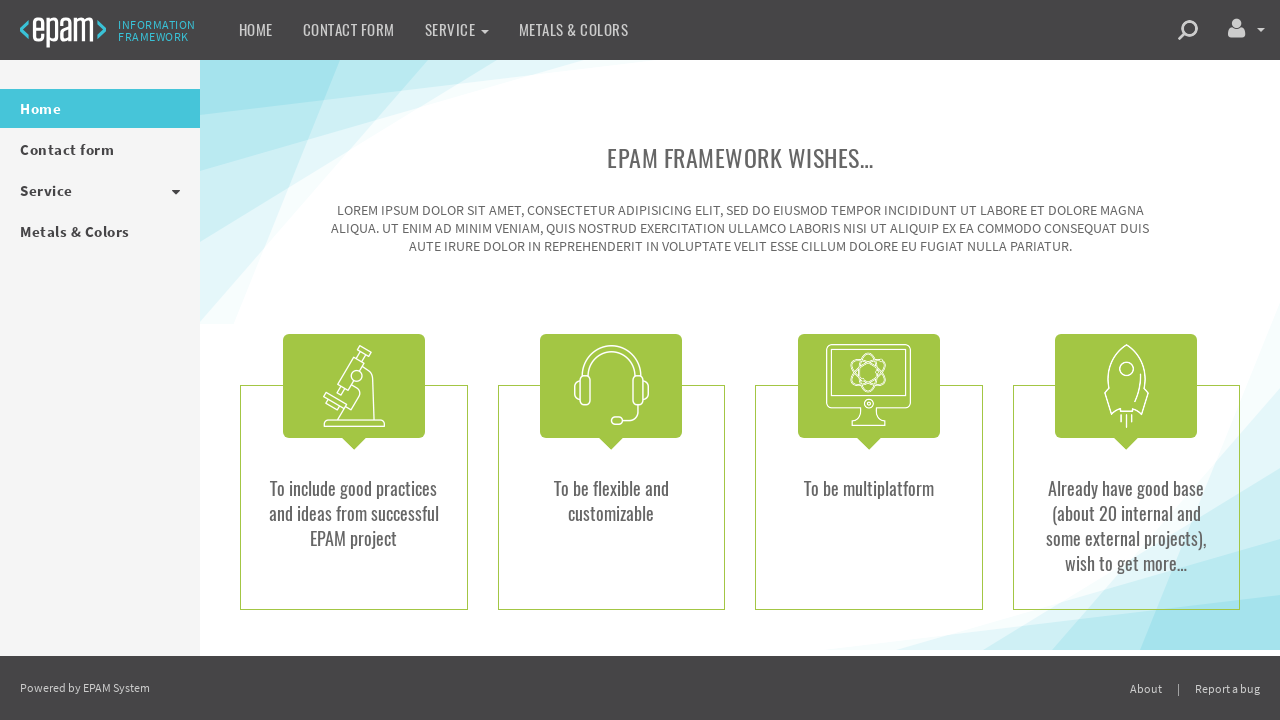

Located all benefit icons on the page
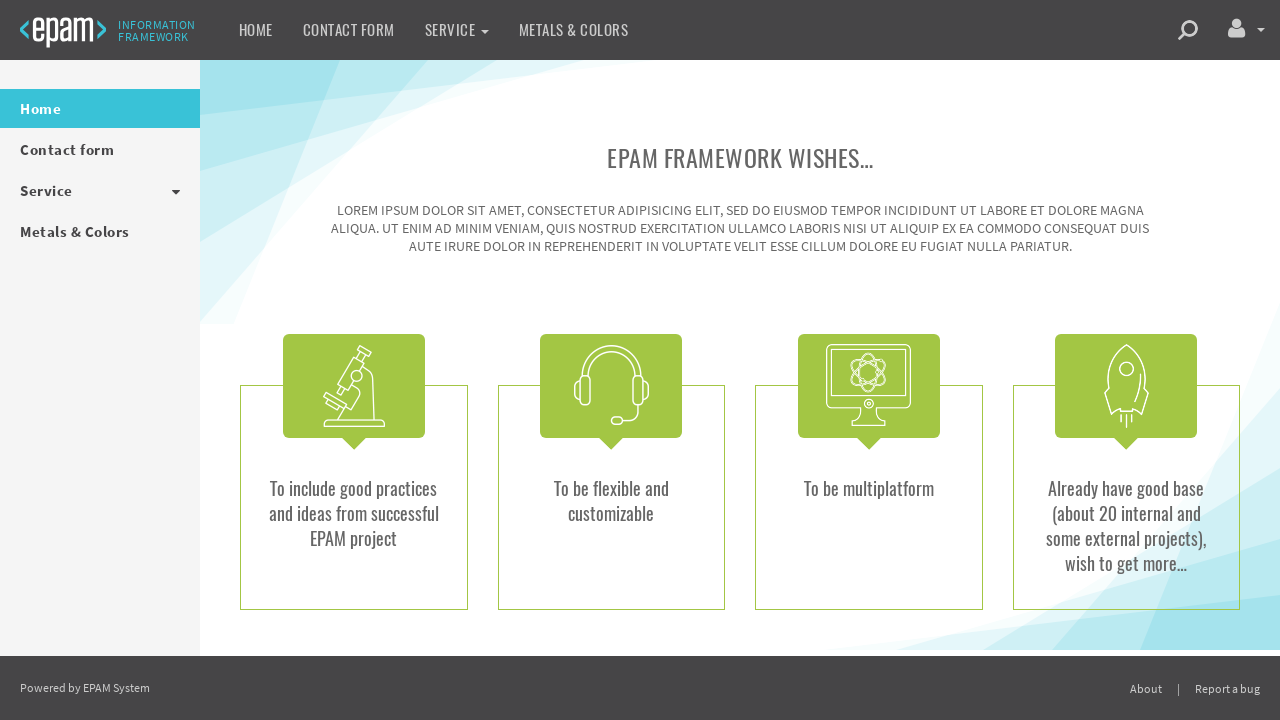

Verified that exactly 4 benefit icons are present on the Home Page
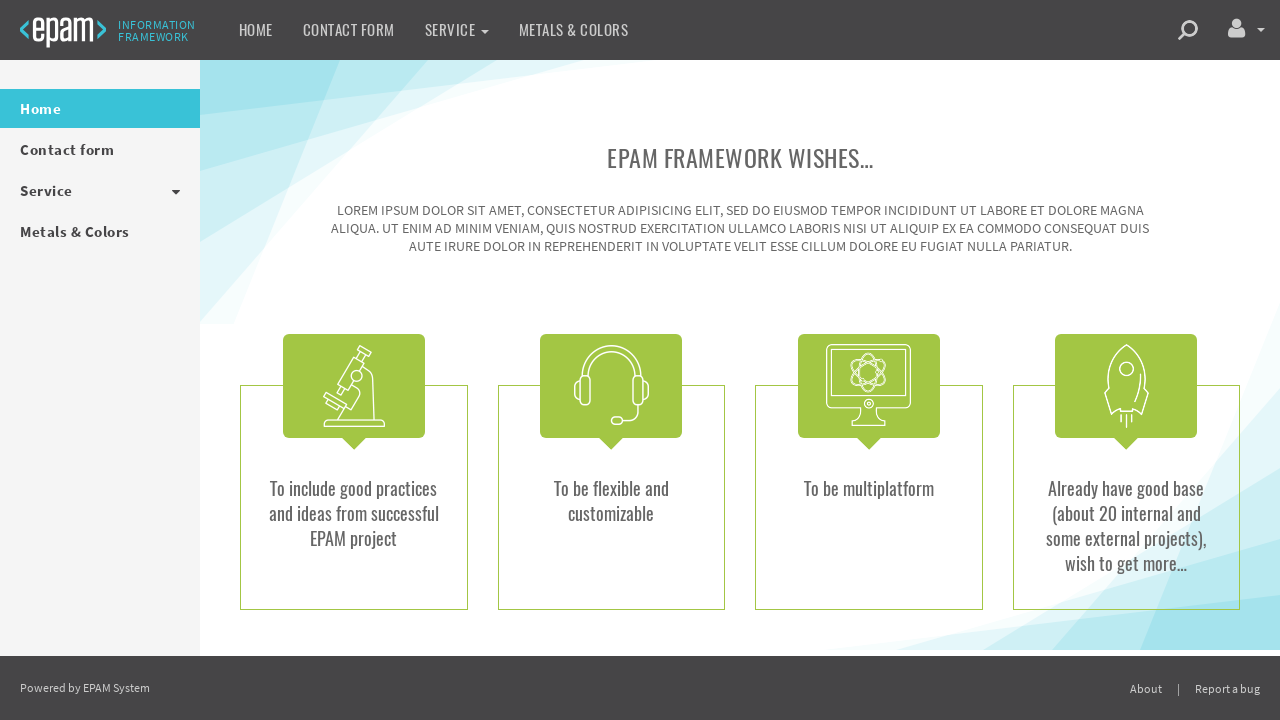

Verified that benefit icon 1 of 4 is visible
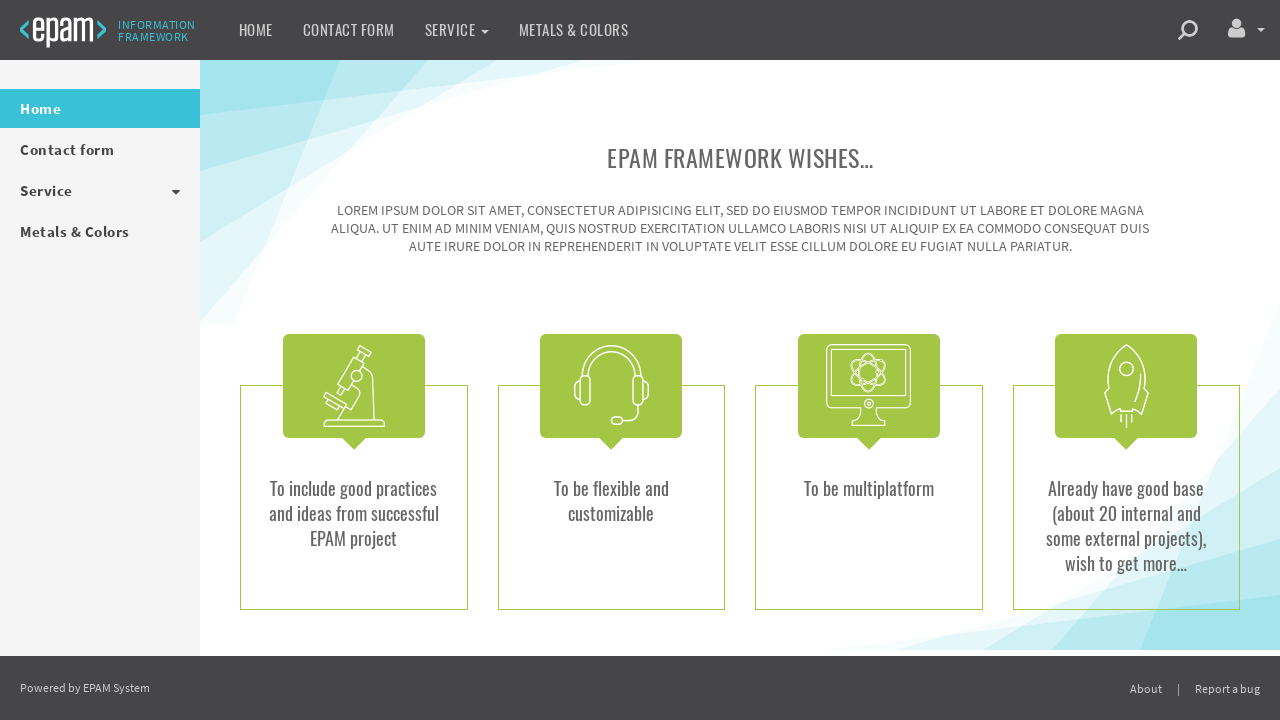

Verified that benefit icon 2 of 4 is visible
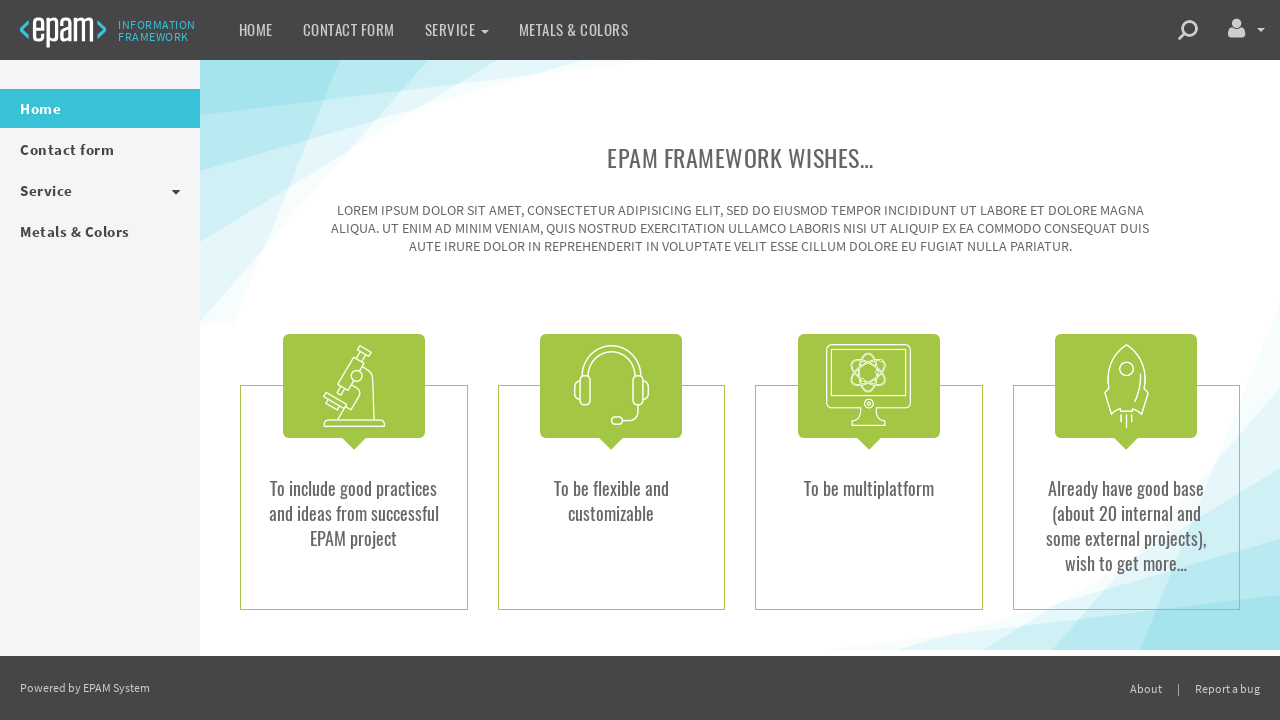

Verified that benefit icon 3 of 4 is visible
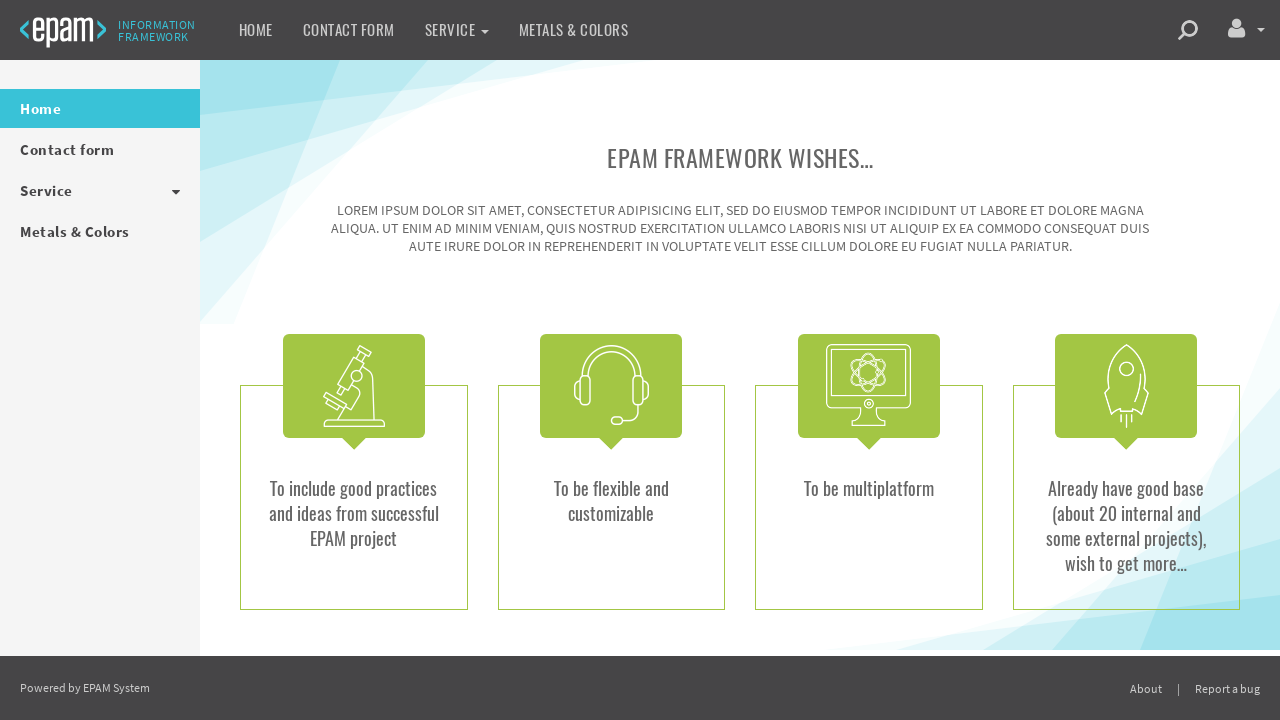

Verified that benefit icon 4 of 4 is visible
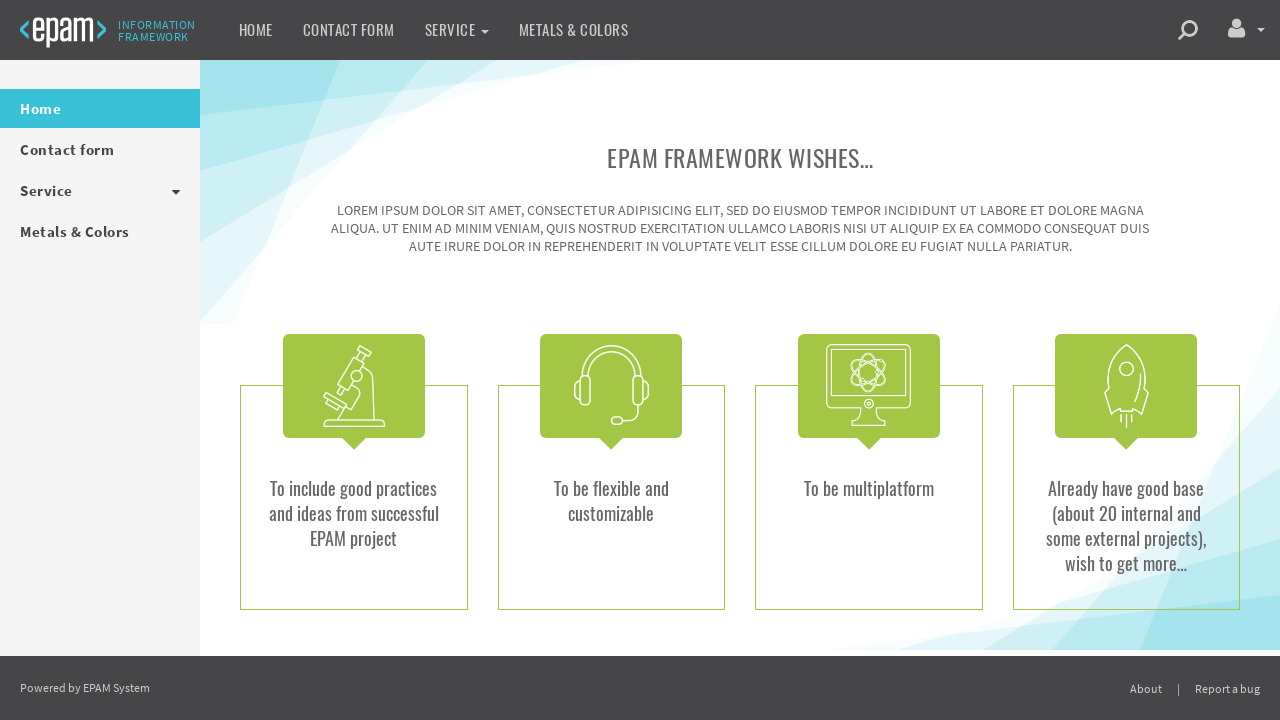

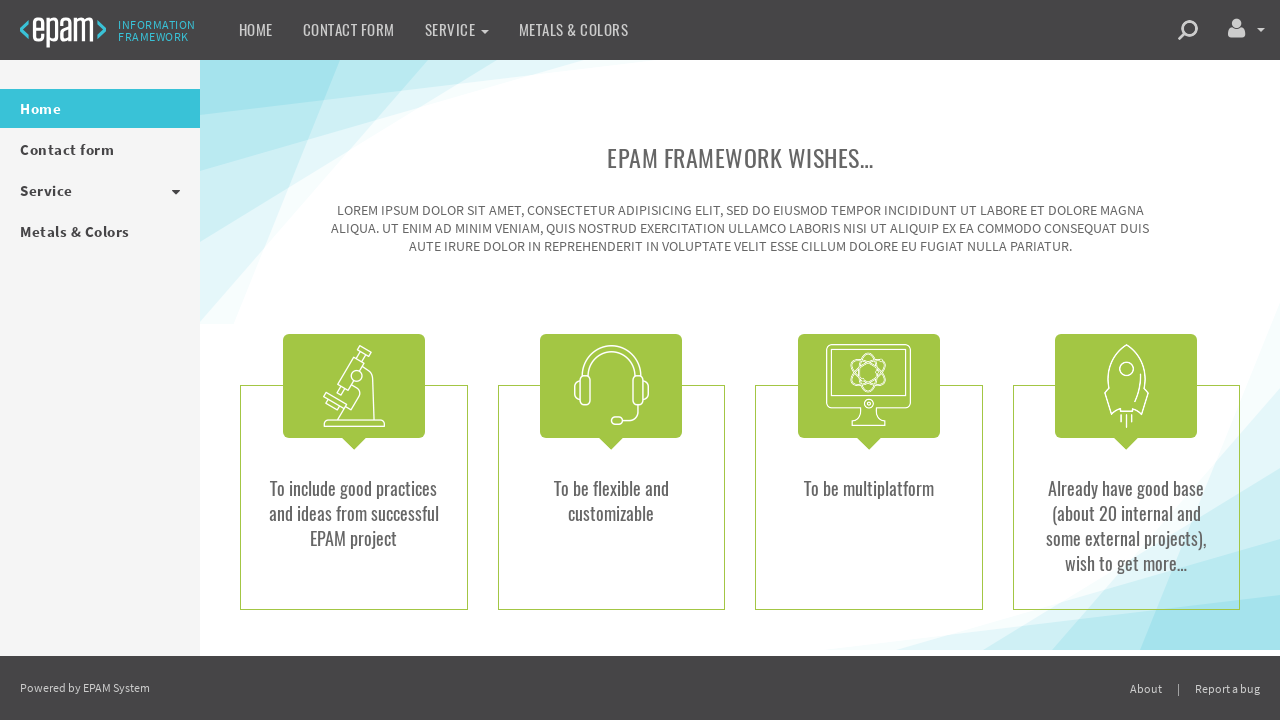